Tests that the "Clear completed" button appears after marking an item as complete.

Starting URL: https://demo.playwright.dev/todomvc

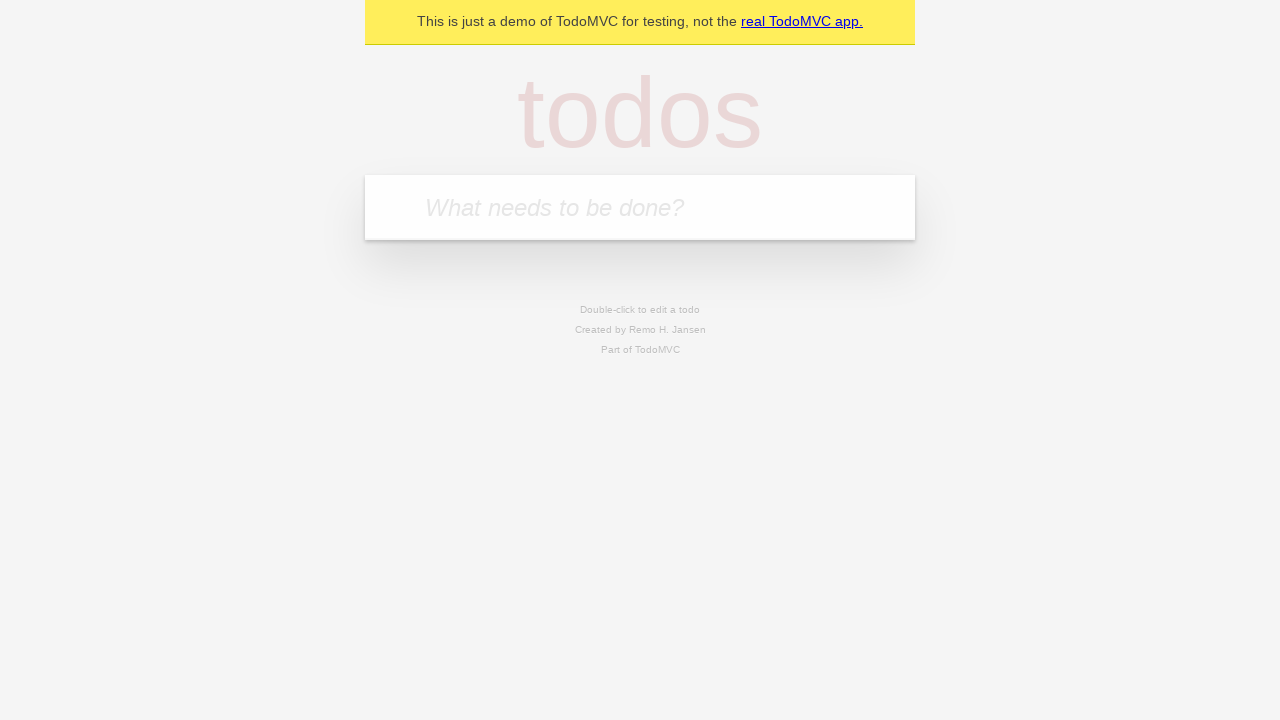

Filled todo input with 'buy some cheese' on internal:attr=[placeholder="What needs to be done?"i]
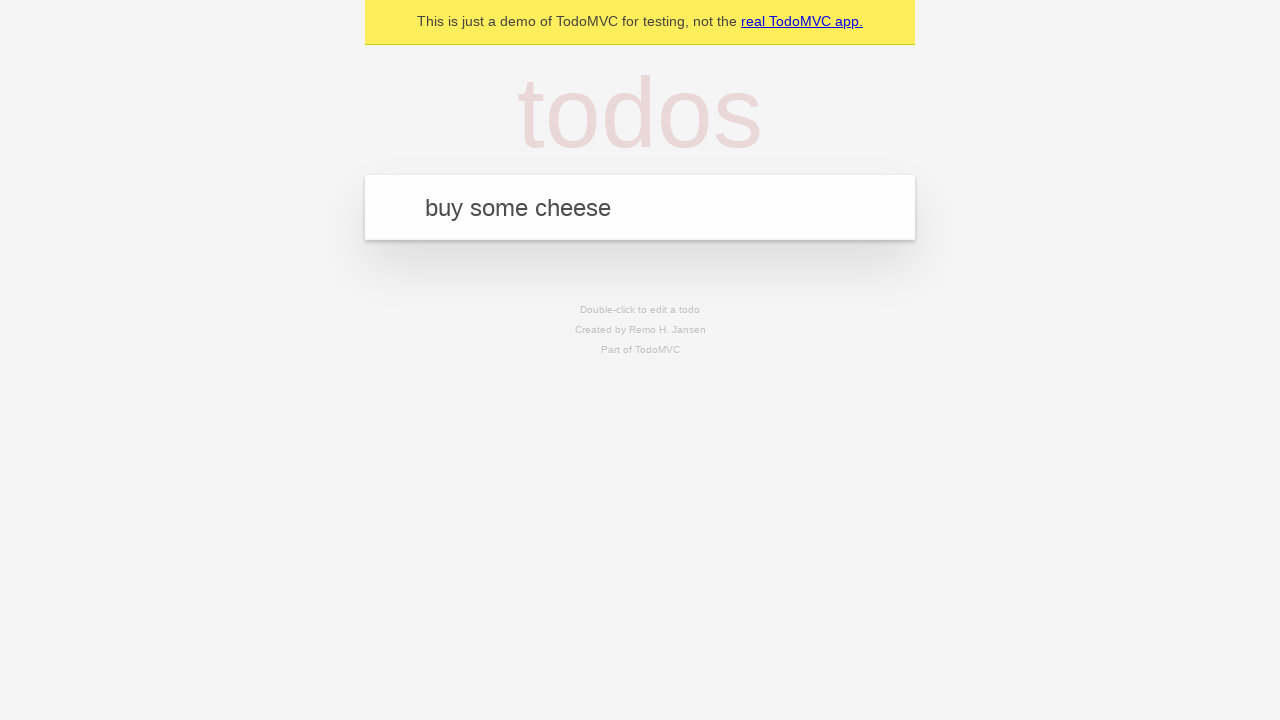

Pressed Enter to add 'buy some cheese' todo on internal:attr=[placeholder="What needs to be done?"i]
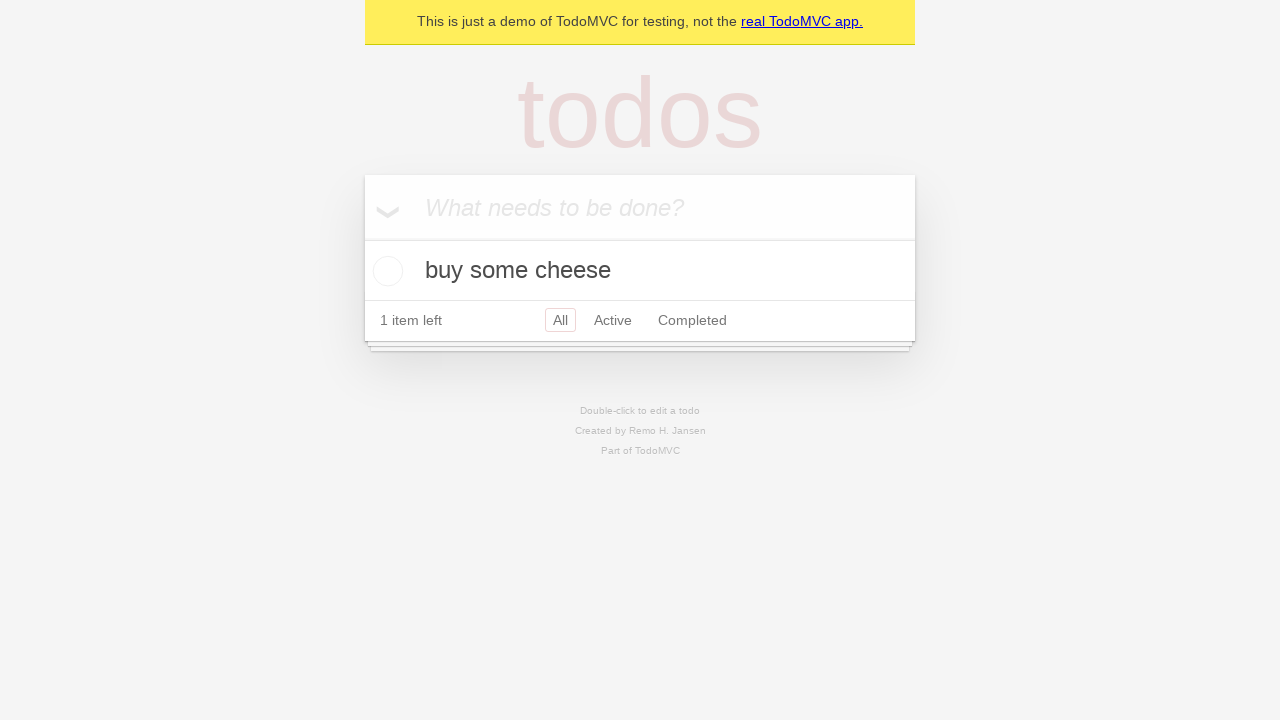

Filled todo input with 'feed the cat' on internal:attr=[placeholder="What needs to be done?"i]
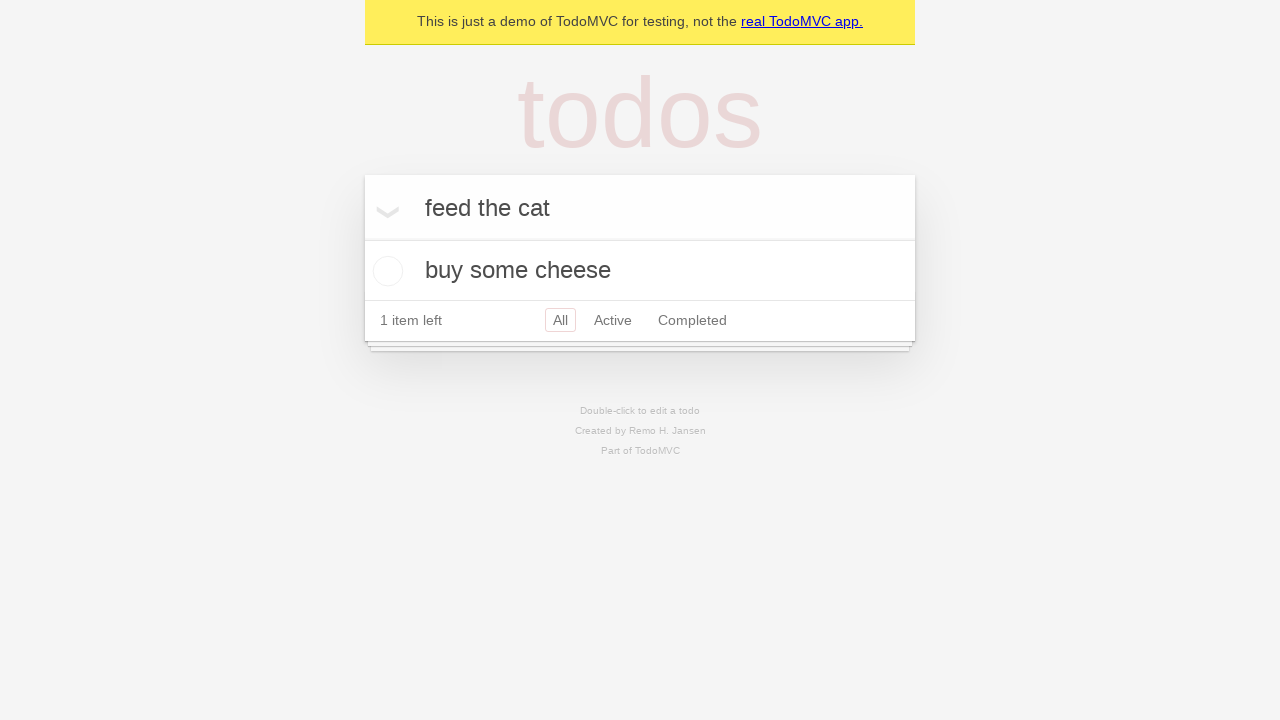

Pressed Enter to add 'feed the cat' todo on internal:attr=[placeholder="What needs to be done?"i]
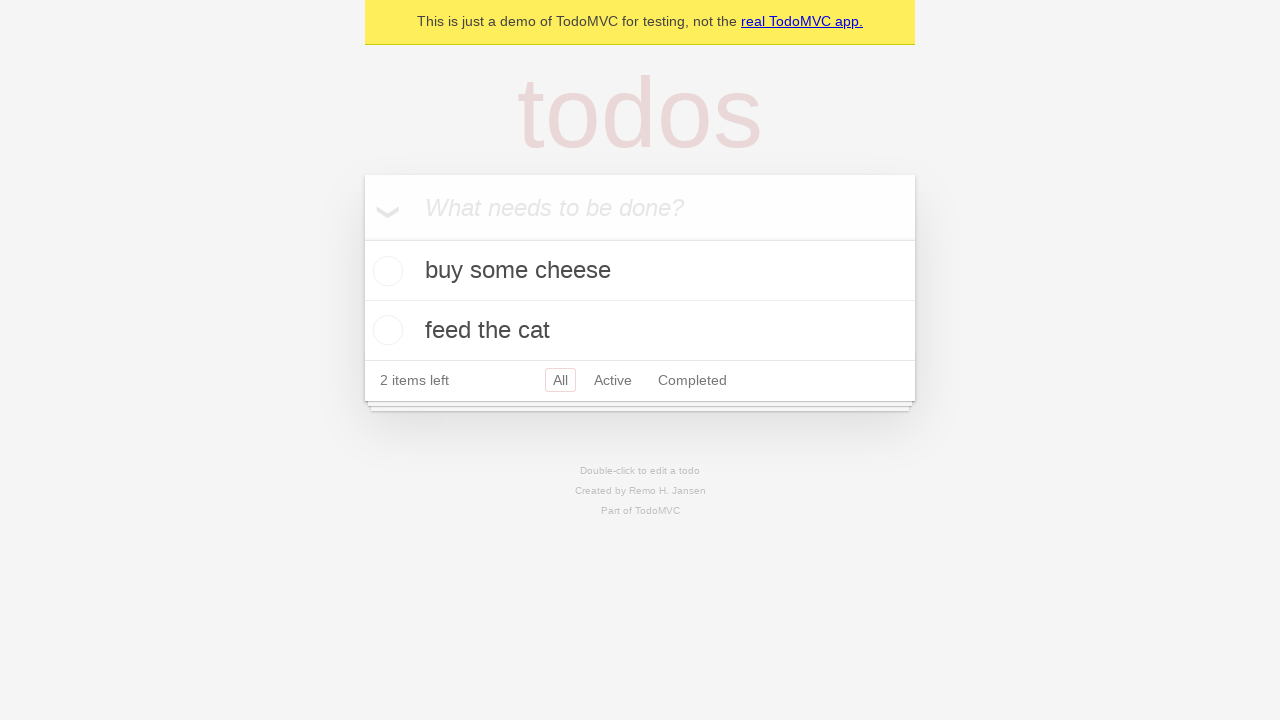

Filled todo input with 'book a doctors appointment' on internal:attr=[placeholder="What needs to be done?"i]
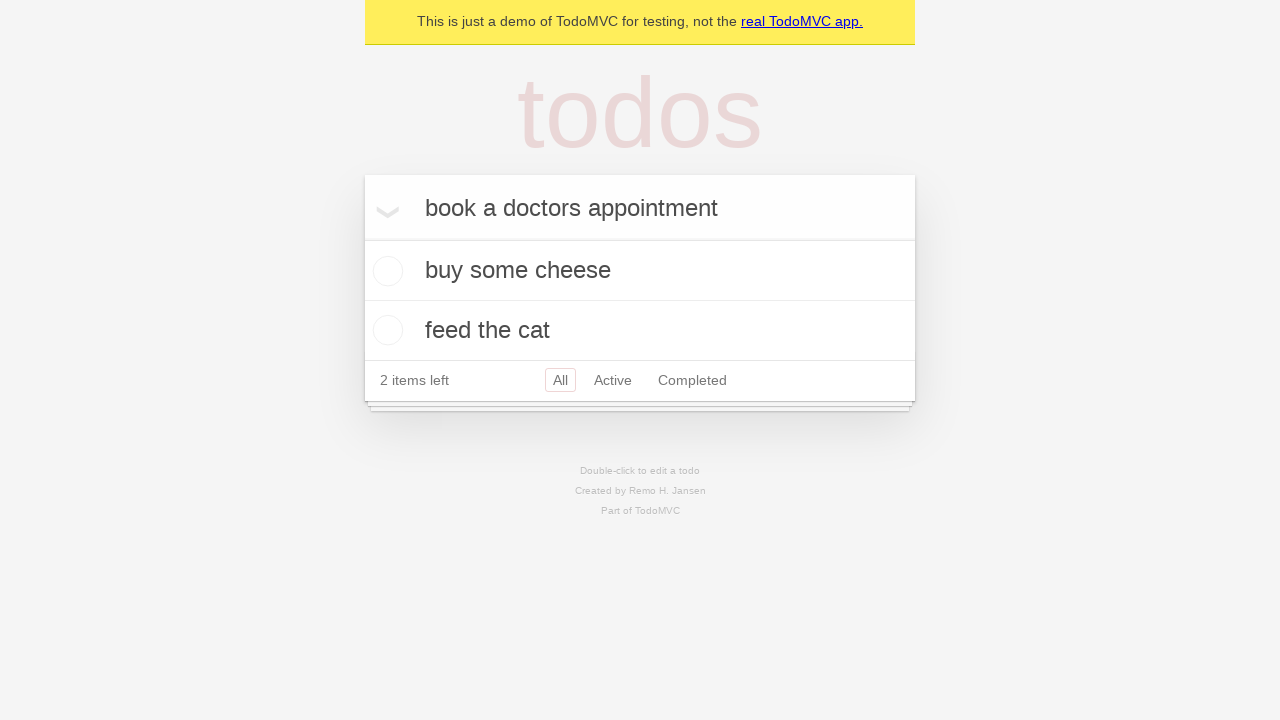

Pressed Enter to add 'book a doctors appointment' todo on internal:attr=[placeholder="What needs to be done?"i]
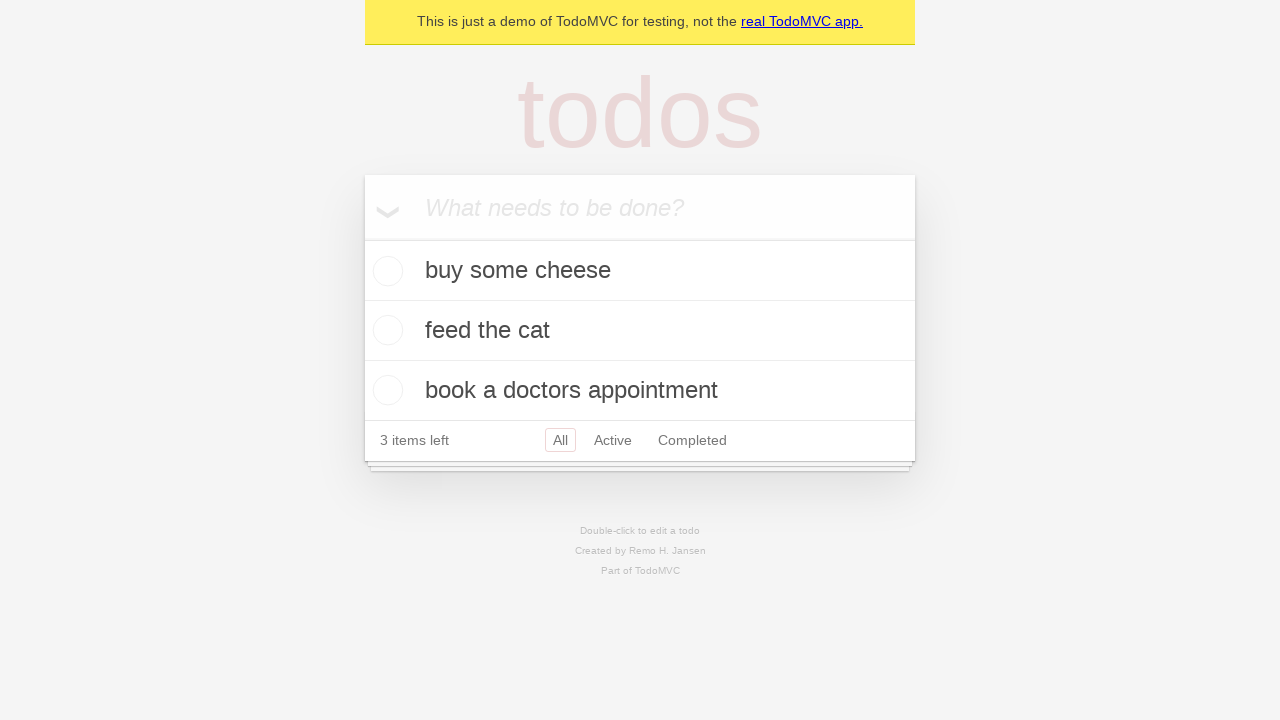

Marked first todo as complete at (385, 271) on .todo-list li .toggle >> nth=0
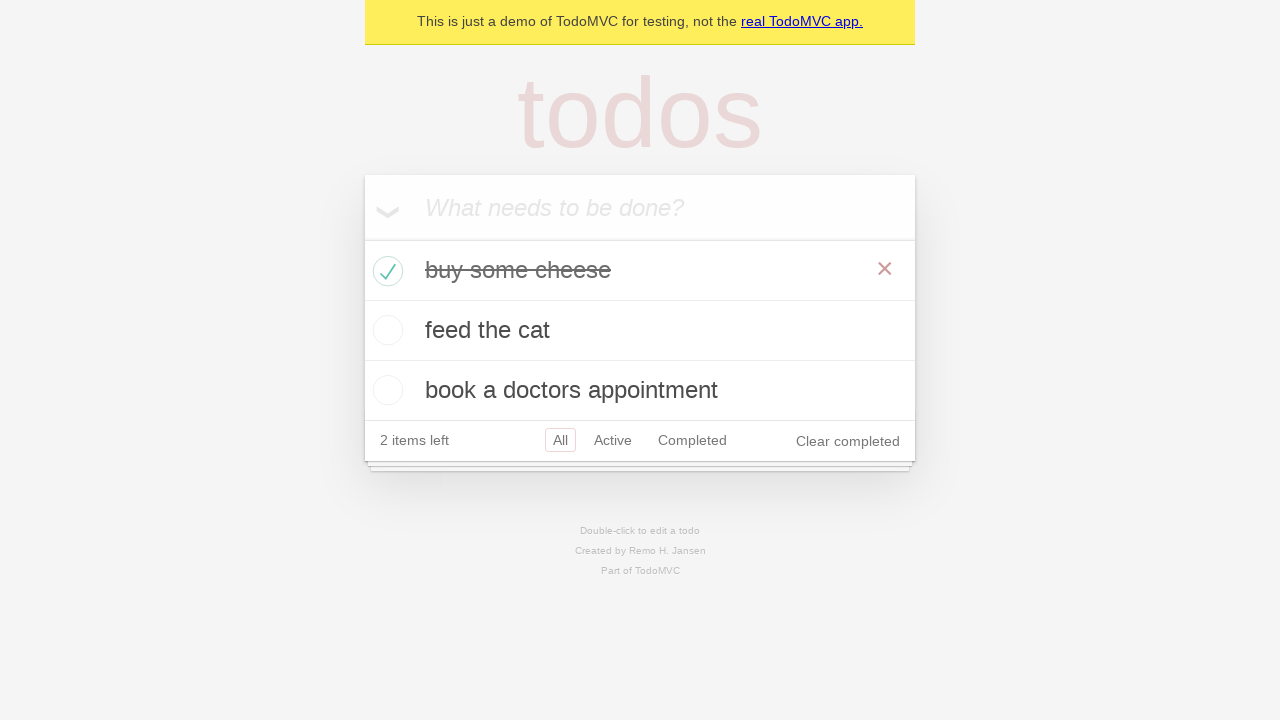

'Clear completed' button appeared after marking todo as complete
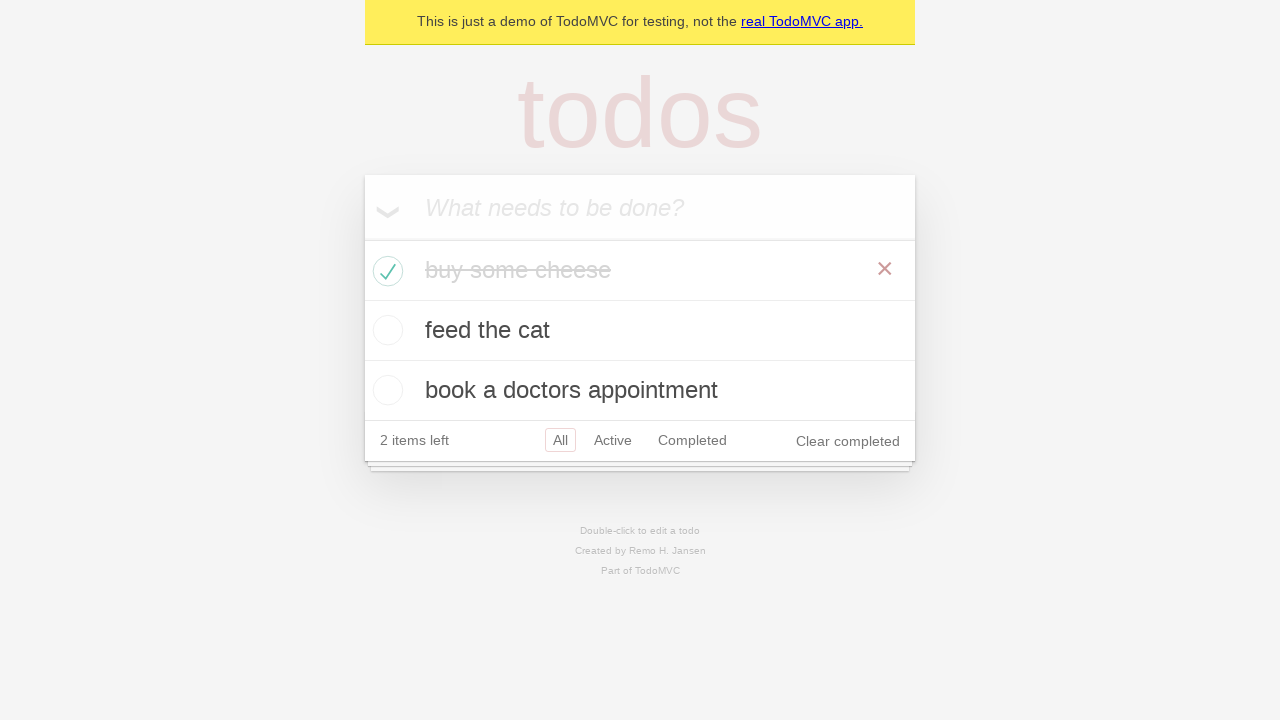

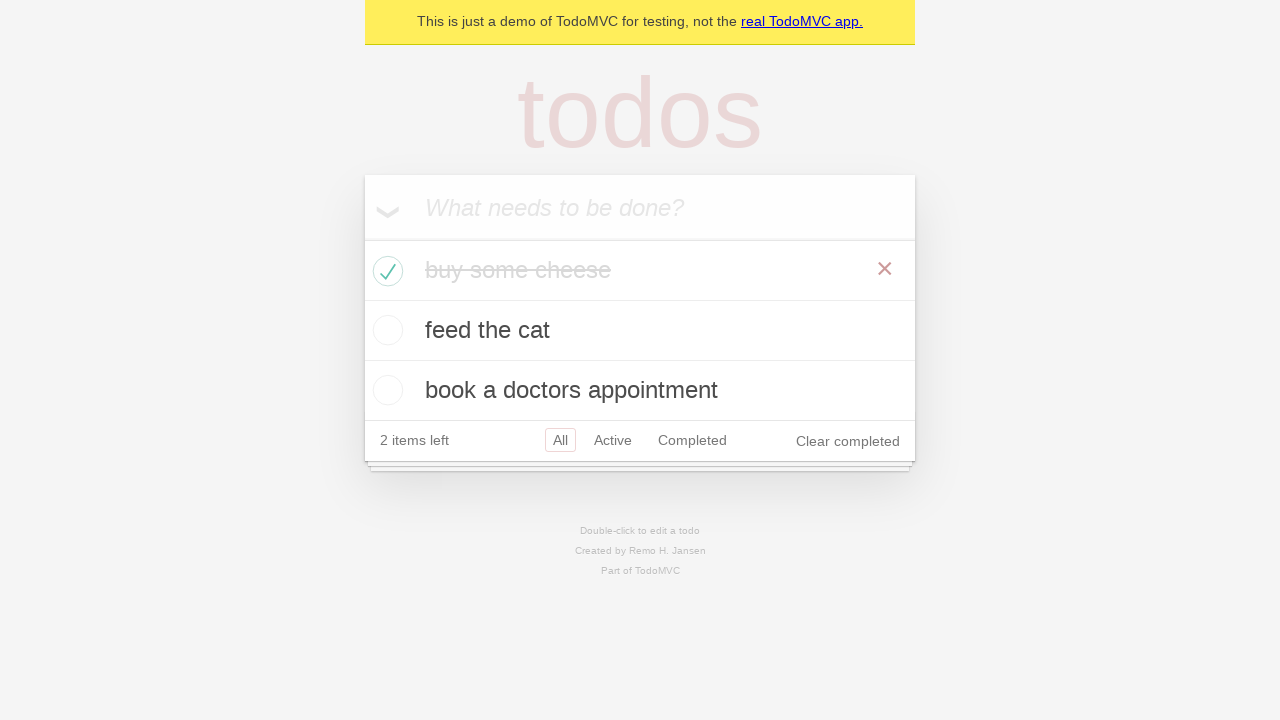